Tests a loader functionality by clicking a loader button, waiting for a modal popup to appear, and verifying the modal content is visible.

Starting URL: http://demo.automationtesting.in/Loader.html

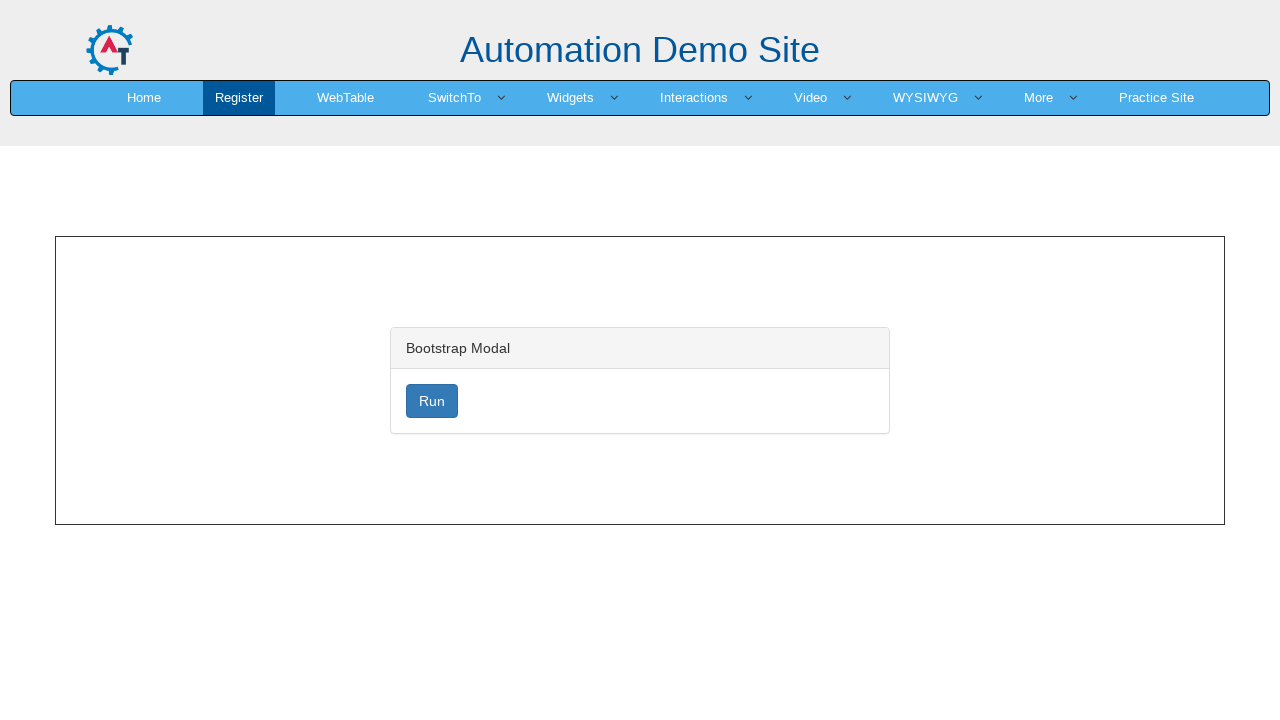

Clicked loader button to trigger loading animation at (432, 401) on #loader
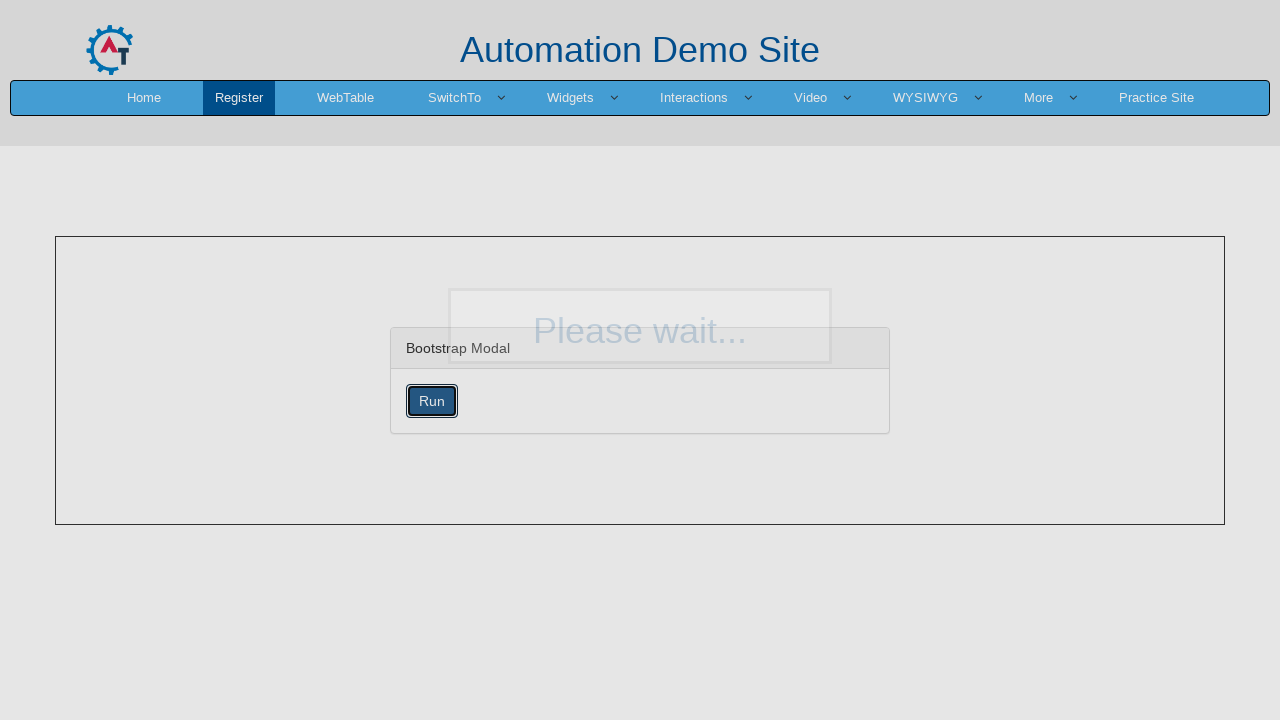

Modal popup paragraph became visible after loader completed
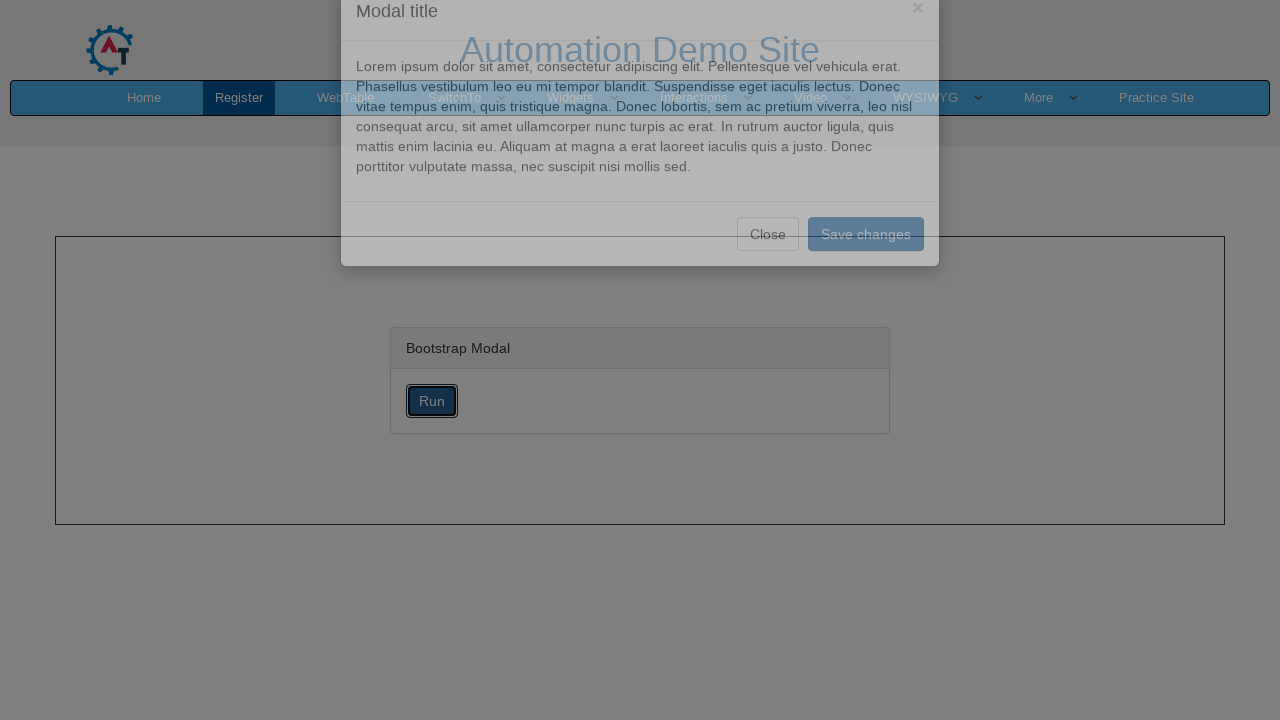

Retrieved modal text content to verify modal is displayed
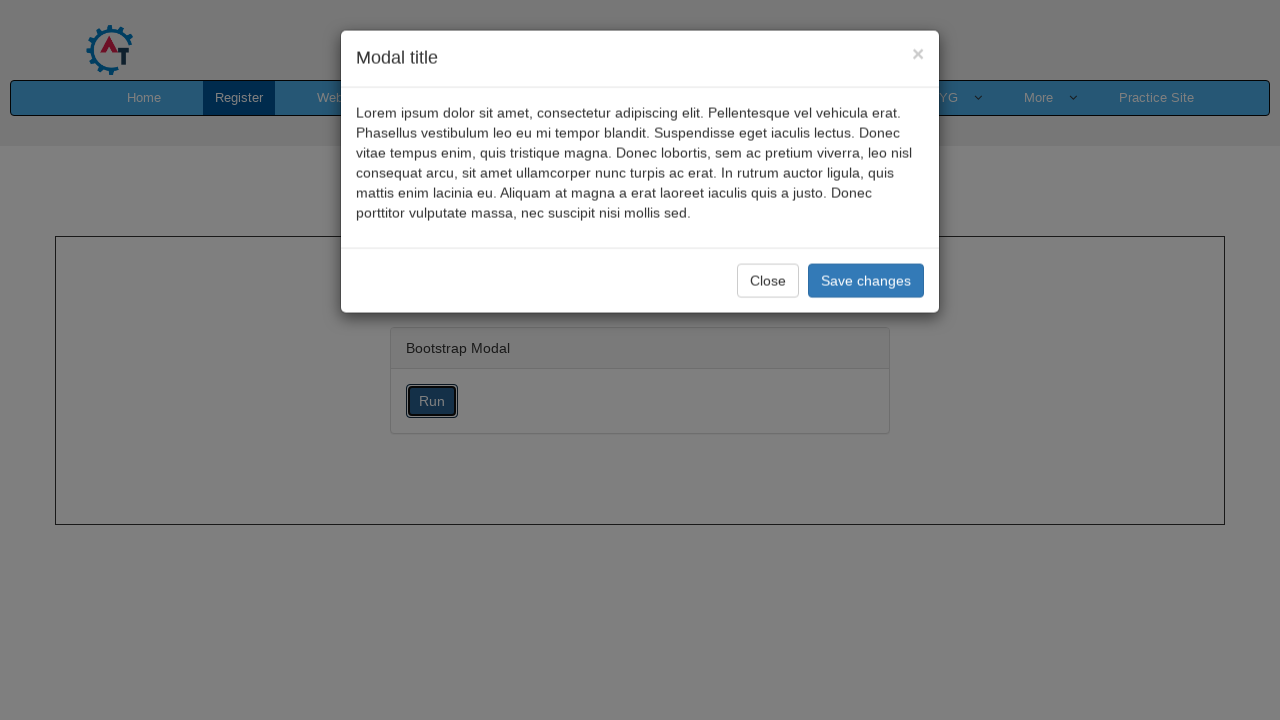

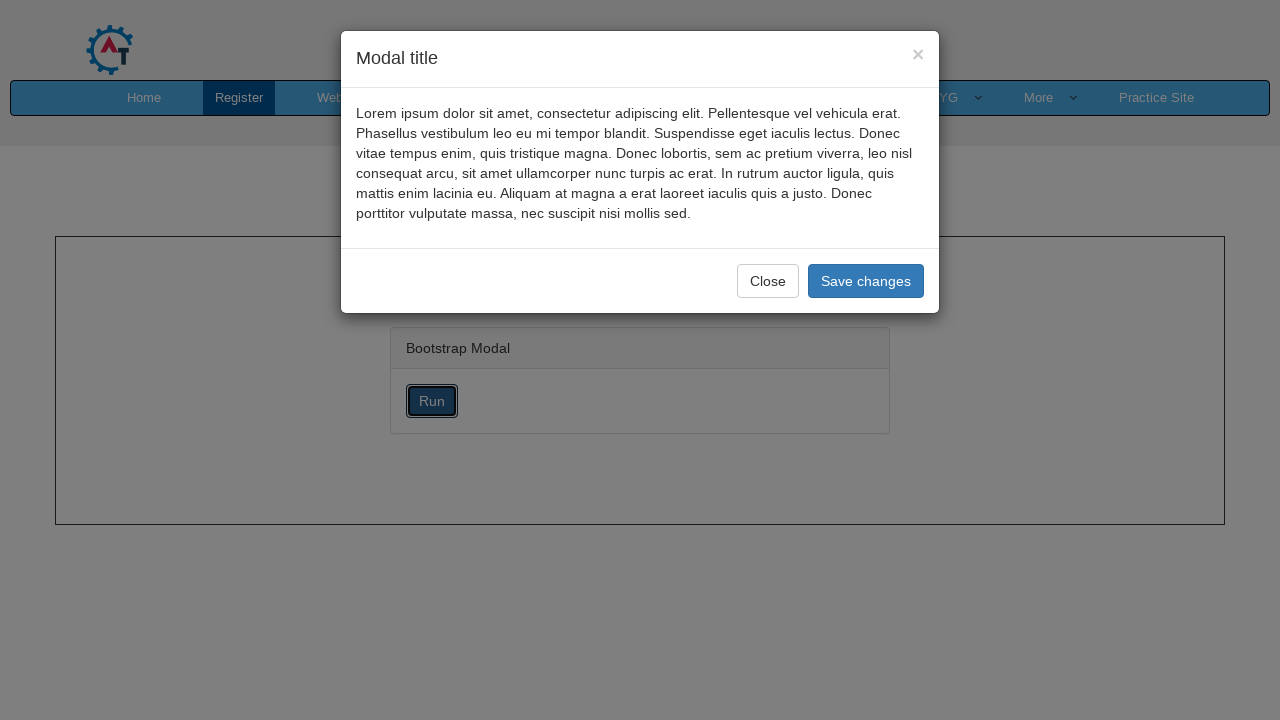